Tests the GreenKart vegetable shopping practice site by searching for products containing "ca", verifying 4 products are displayed, adding items to cart by clicking ADD TO CART buttons, and verifying the brand logo text.

Starting URL: https://rahulshettyacademy.com/seleniumPractise/#/

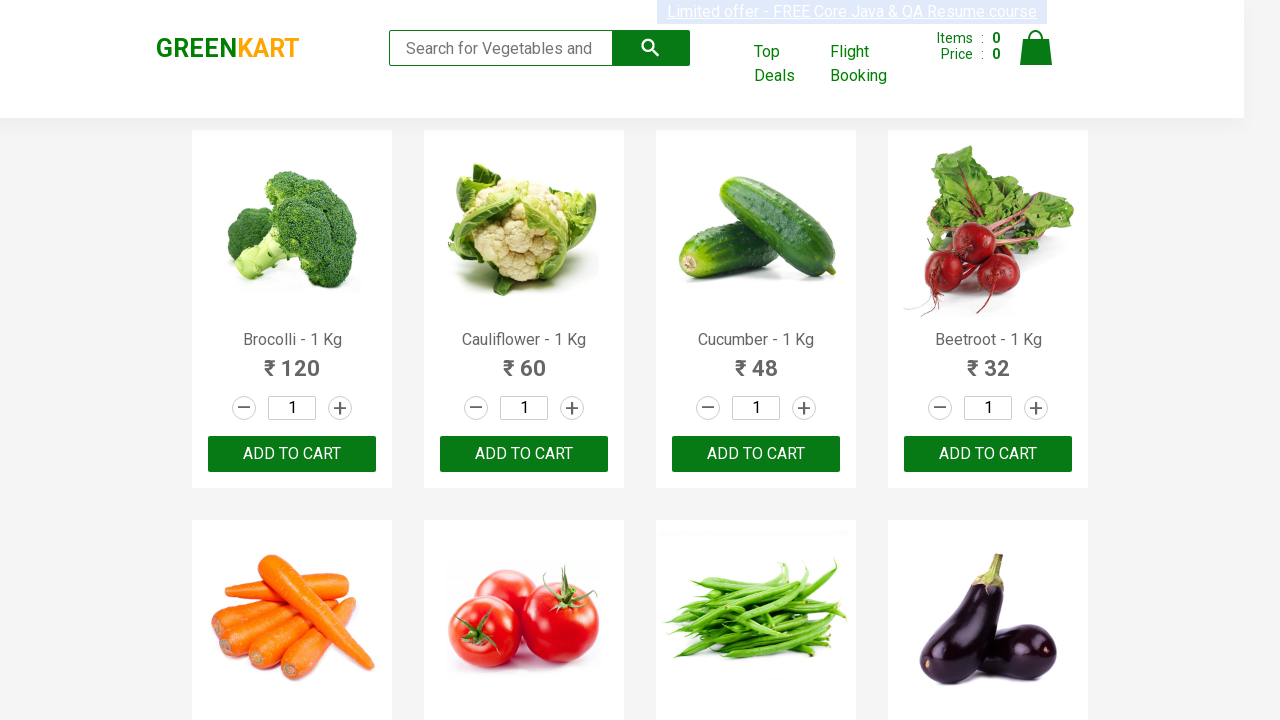

Typed 'ca' in search box to filter products on .search-keyword
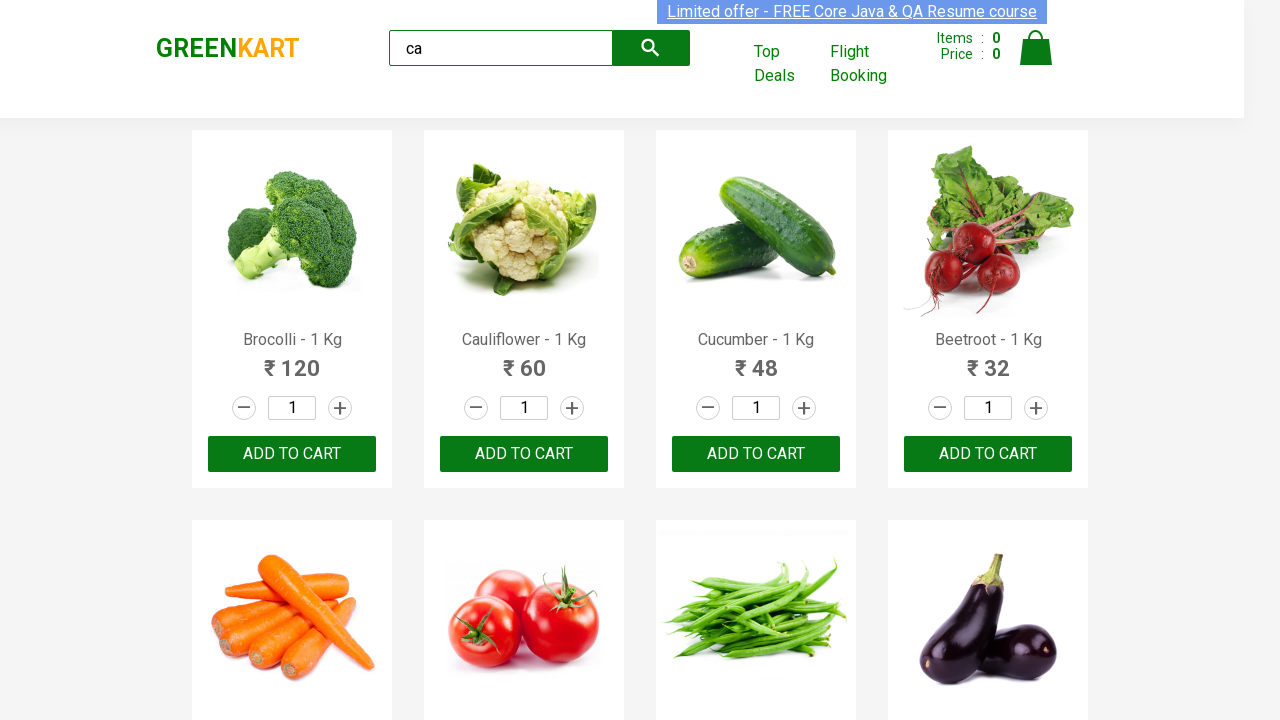

Waited 2 seconds for products to load
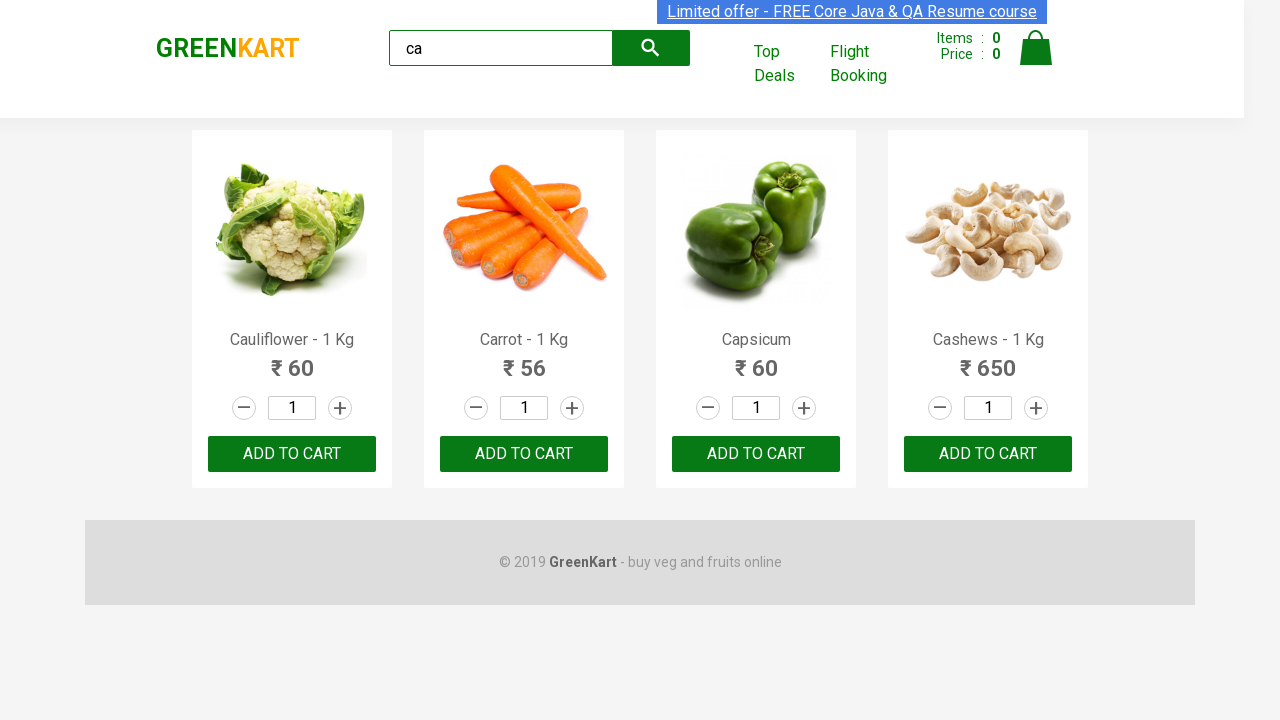

Verified products are visible on page
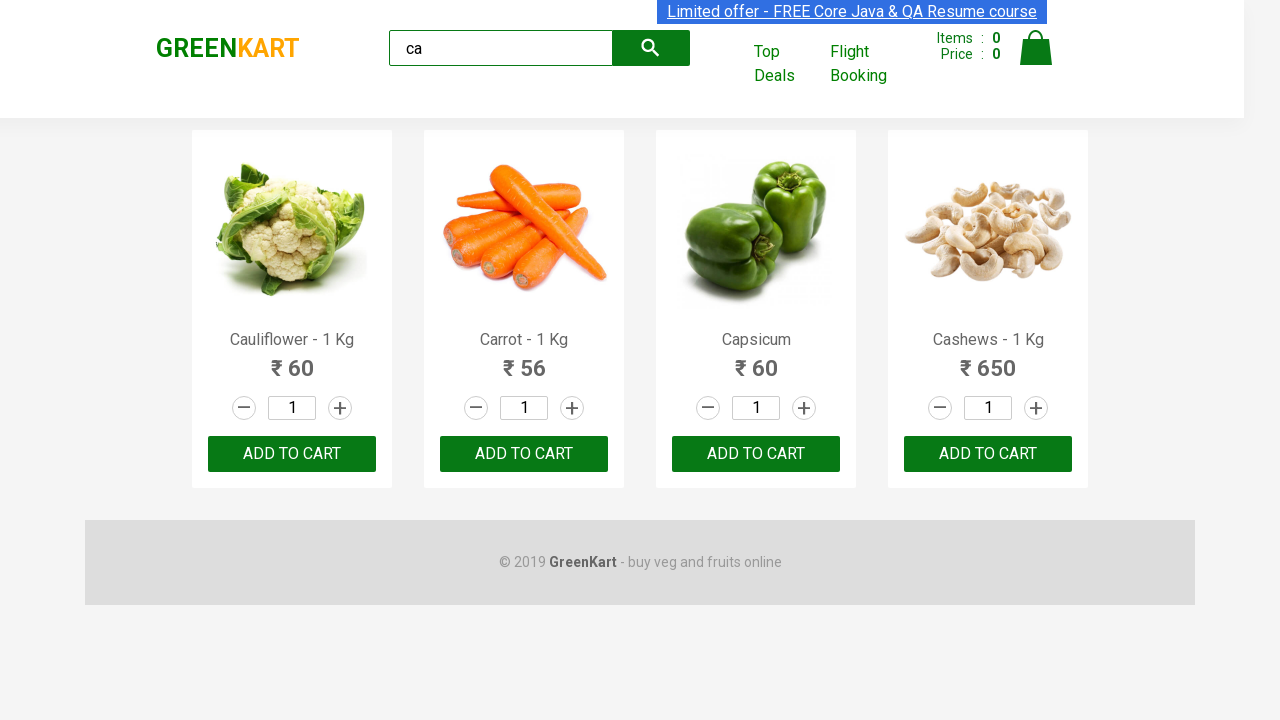

Clicked ADD TO CART button on the third product at (756, 454) on .products .product >> nth=2 >> text=ADD TO CART
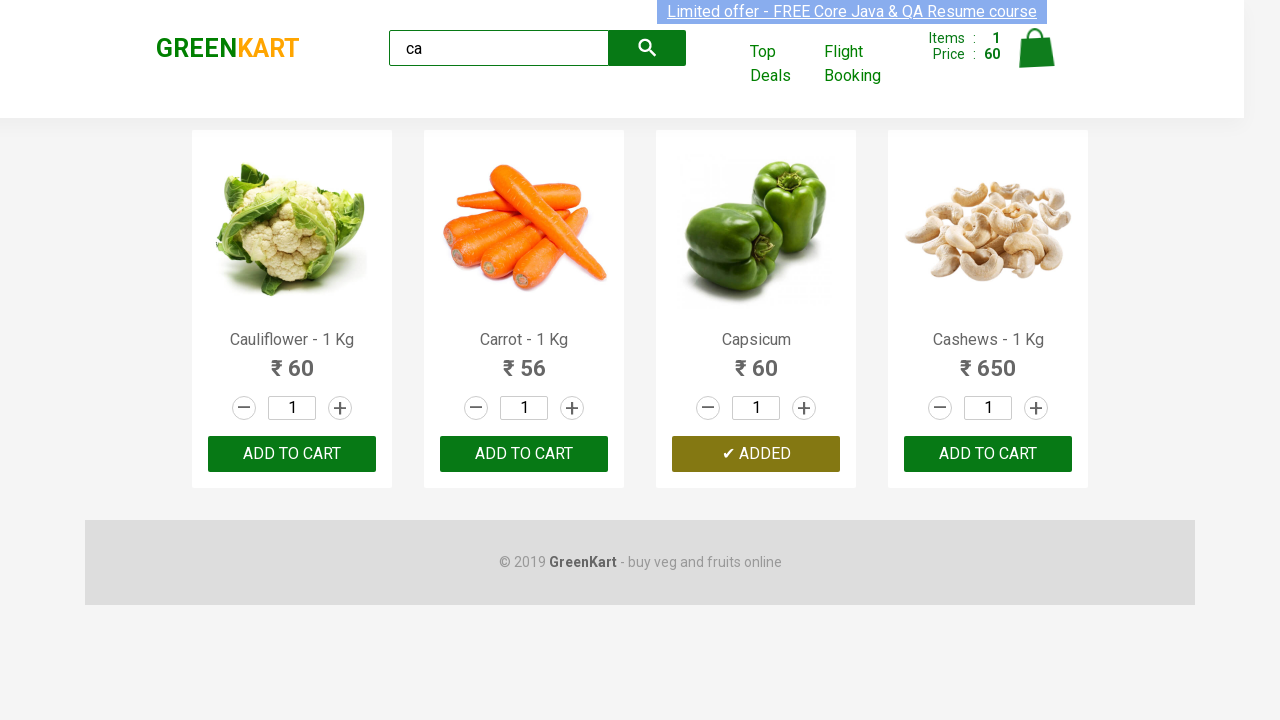

Found 4 products containing 'ca' in search results
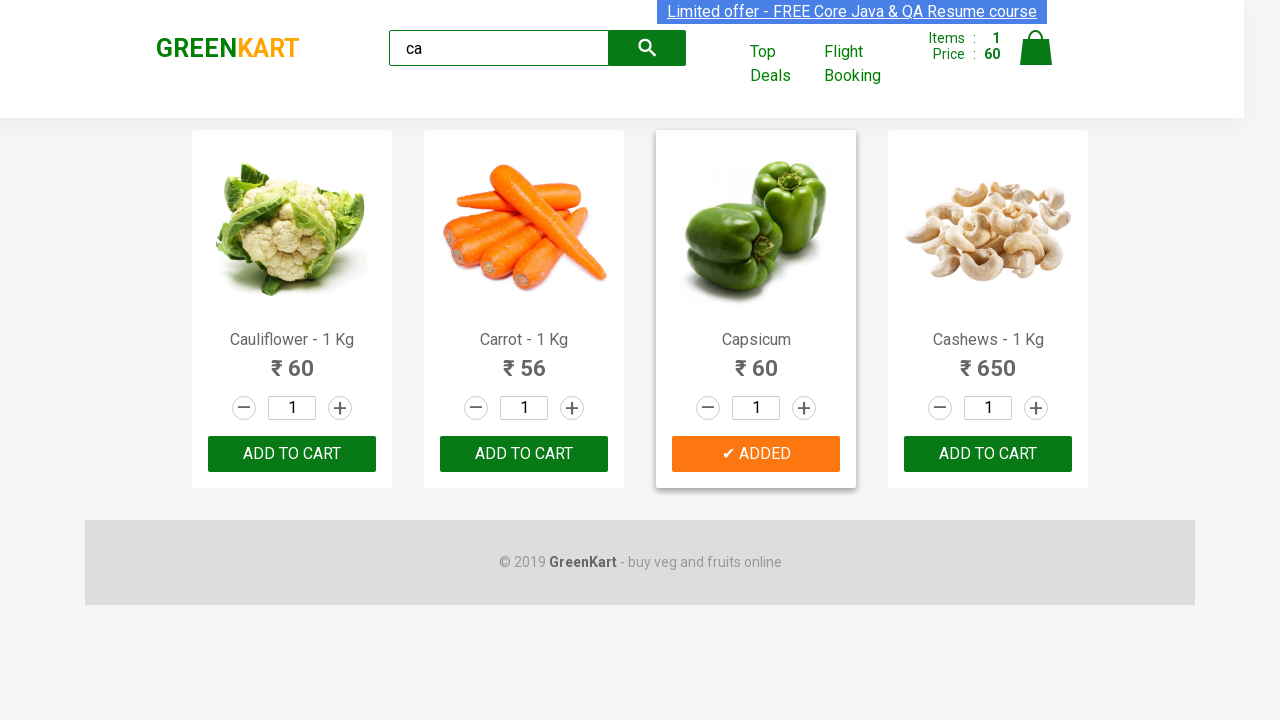

Found and clicked ADD TO CART for Cashews product at (988, 454) on .products .product >> nth=3 >> button
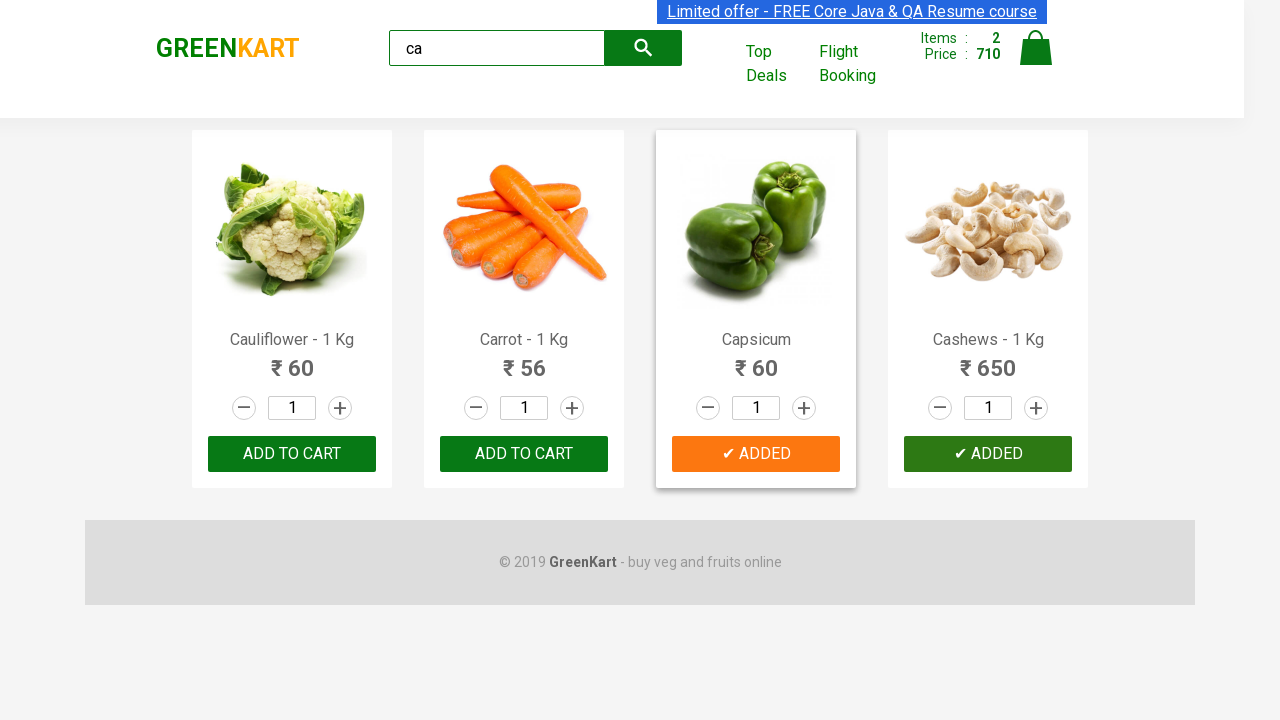

Brand logo element loaded
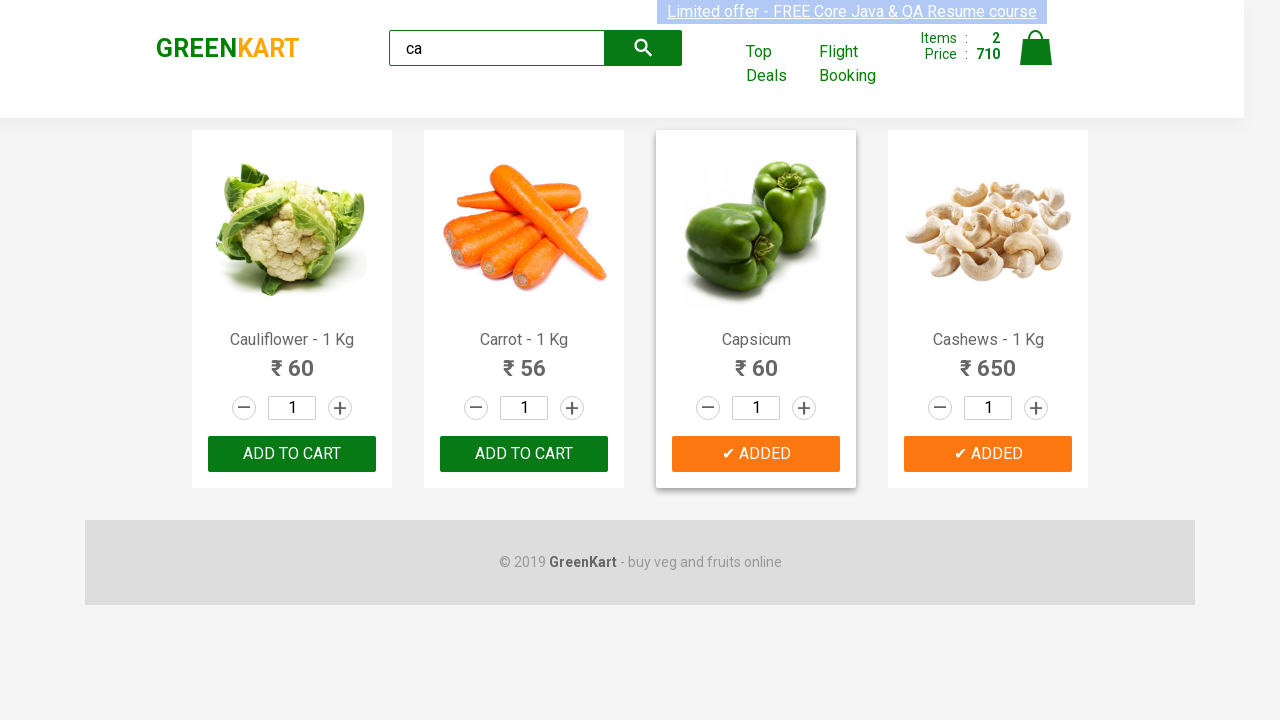

Verified brand logo text is 'GREENKART'
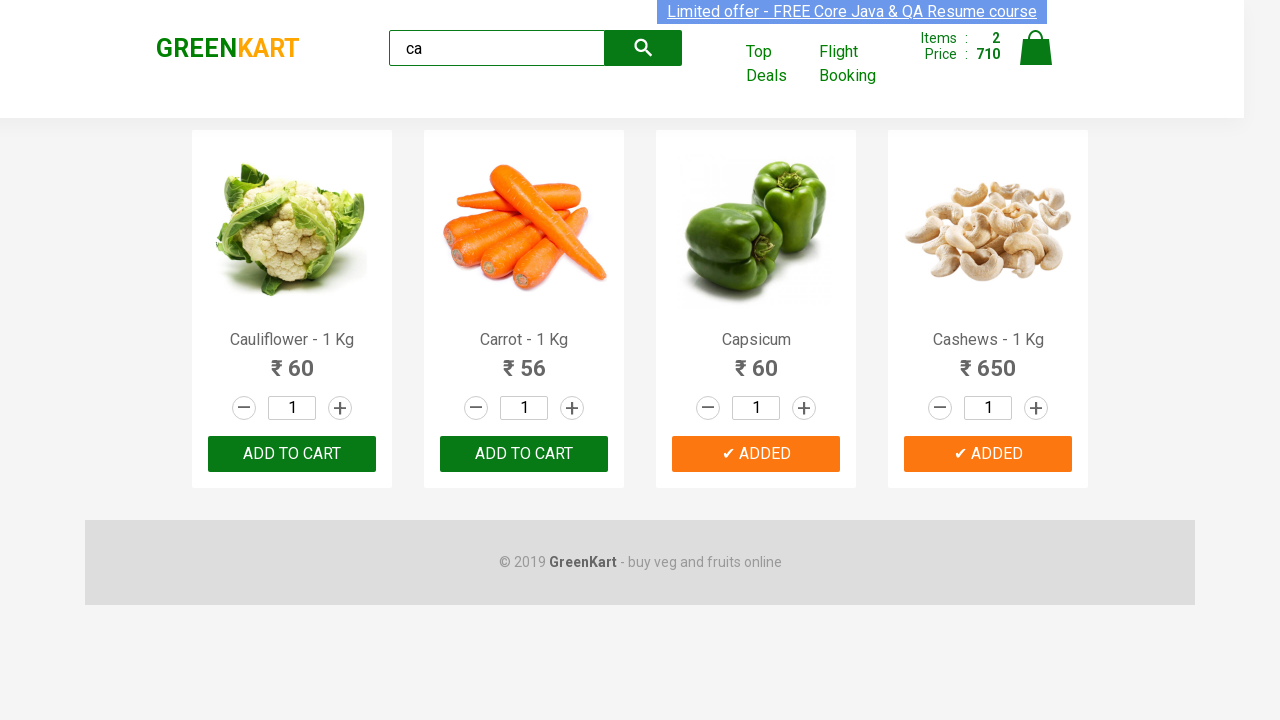

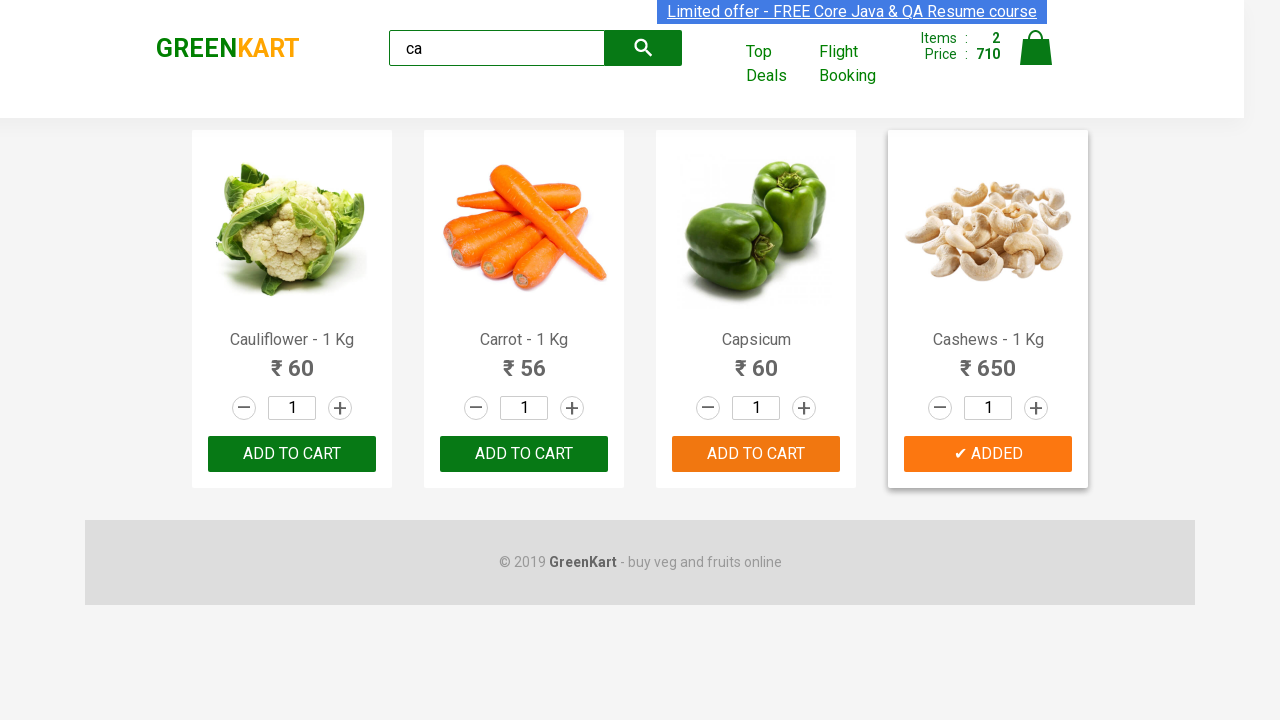